Tests form interaction by clicking on a firstname input field and entering a name, then verifying the input value

Starting URL: https://automationintesting.com/selenium/testpage/

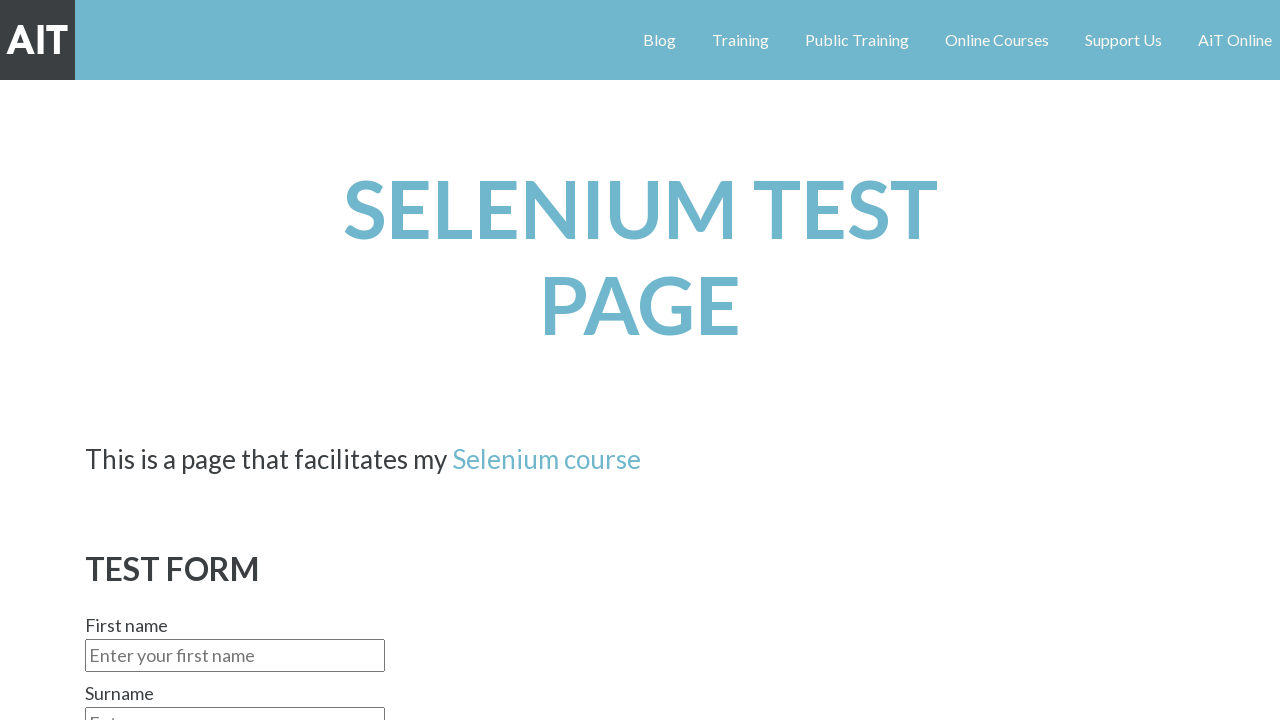

Clicked on the firstname input field at (235, 656) on #firstname
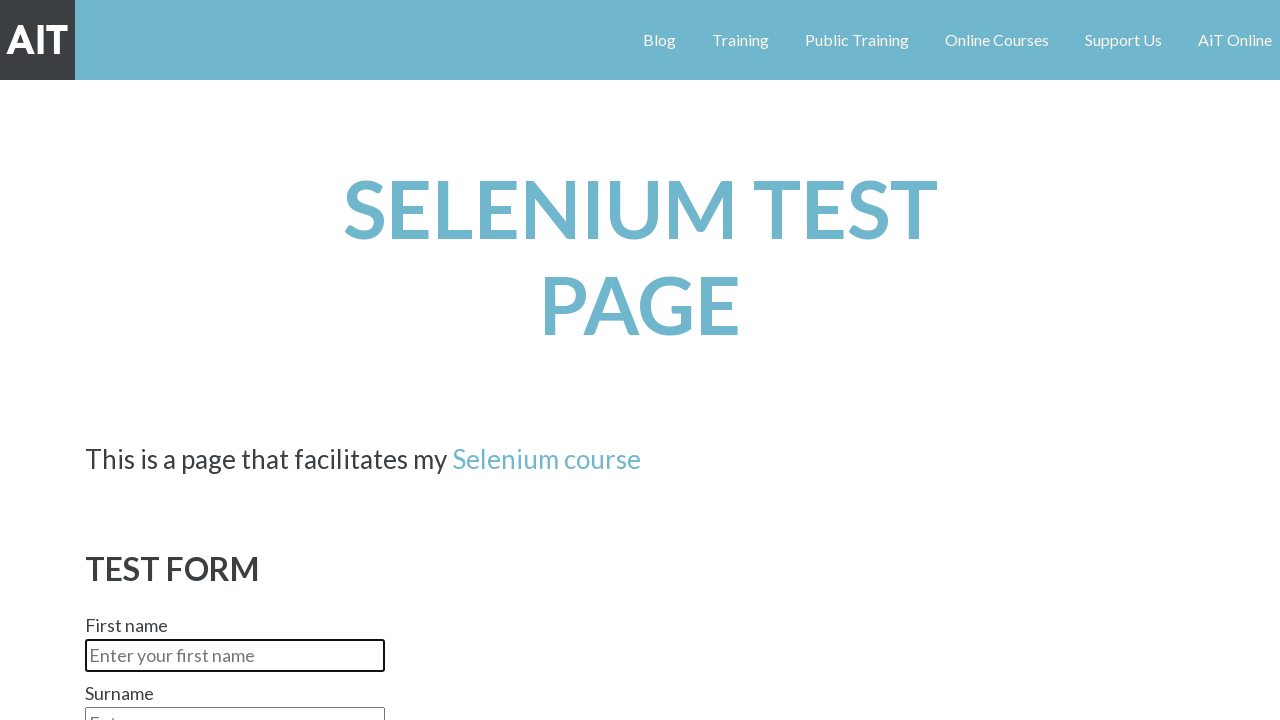

Filled firstname field with 'Bastián' on #firstname
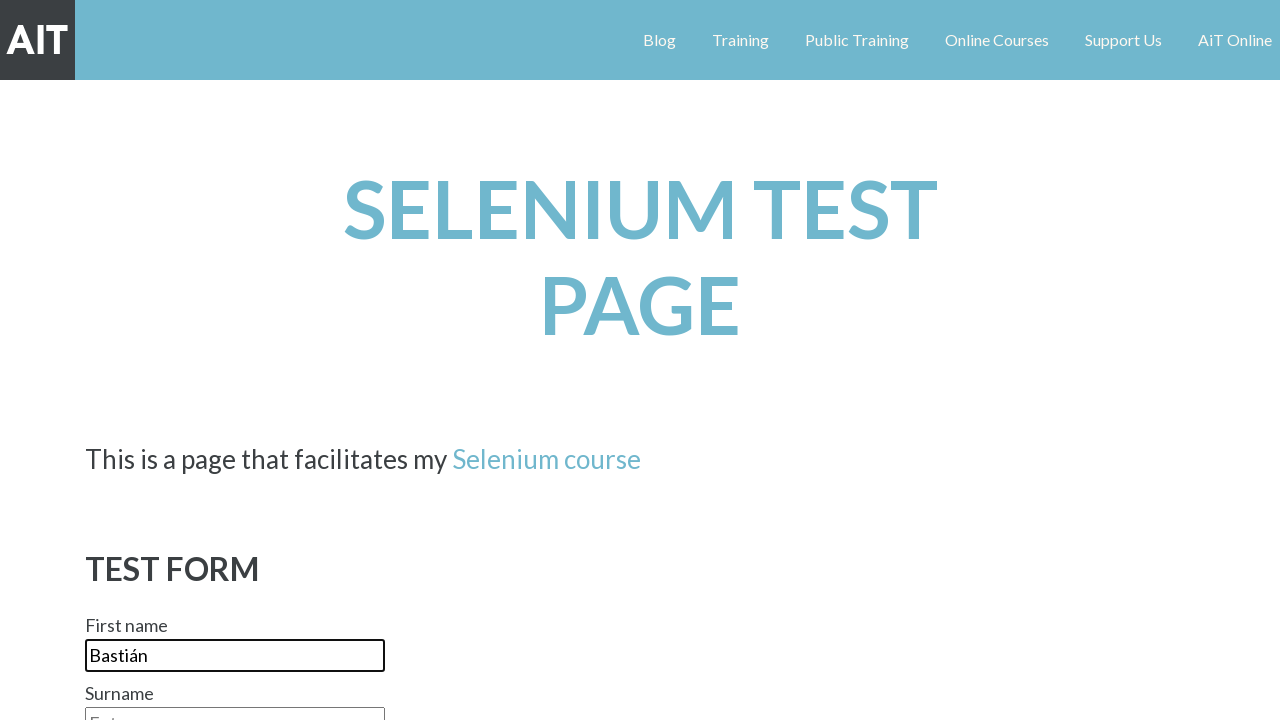

Verified that firstname field contains 'Bastián'
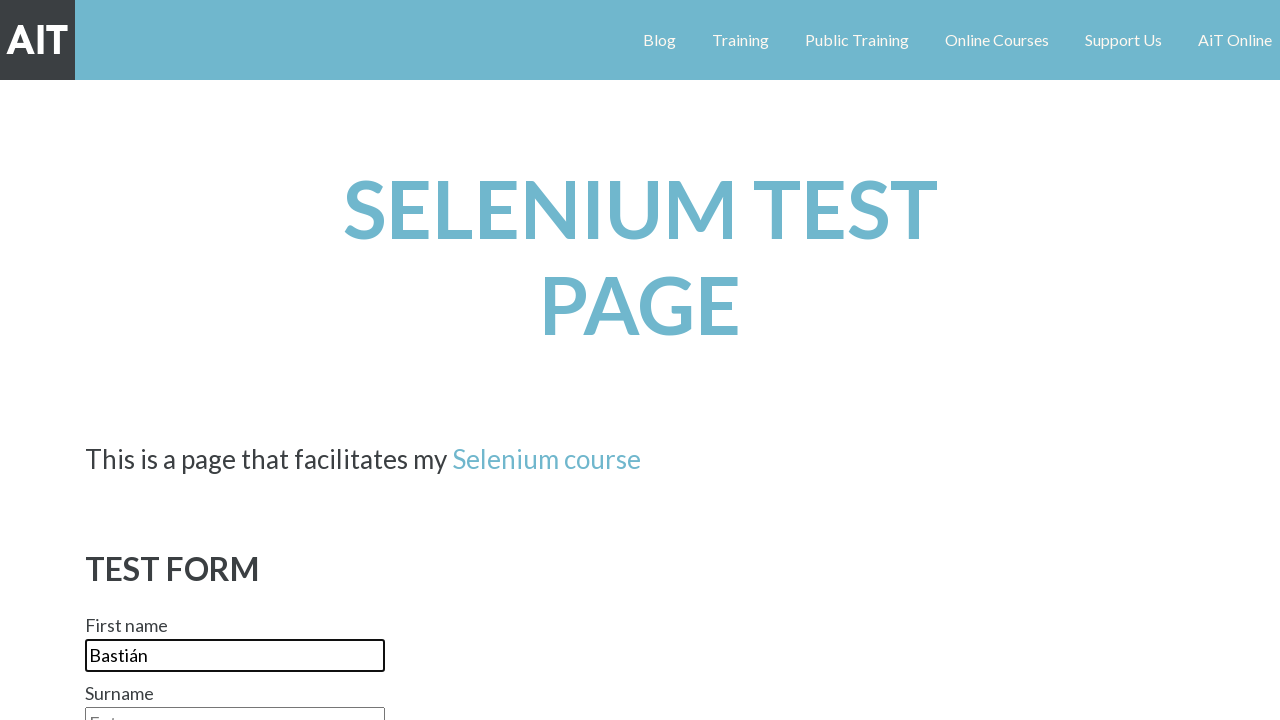

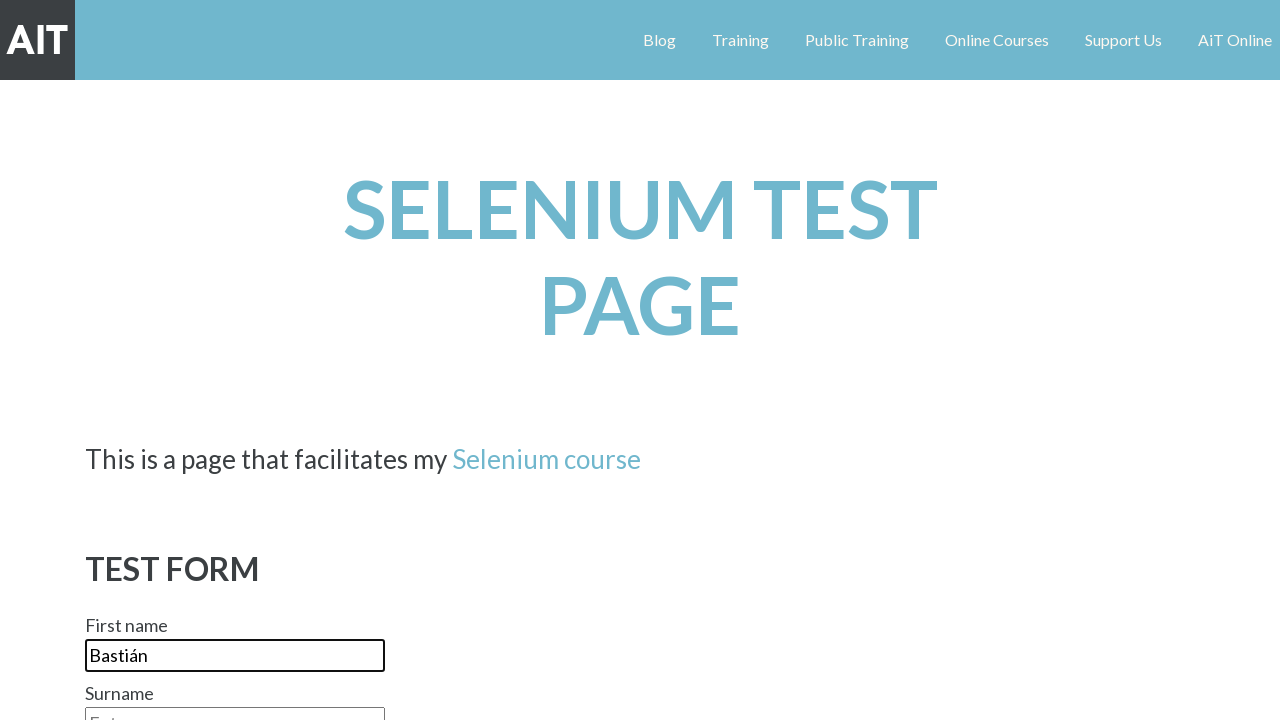